Tests form submission in W3Schools tryit editor by filling first name and last name fields, submitting the form, and clicking the run button

Starting URL: https://www.w3schools.com/tags/tryit.asp?filename=tryhtml_input_test

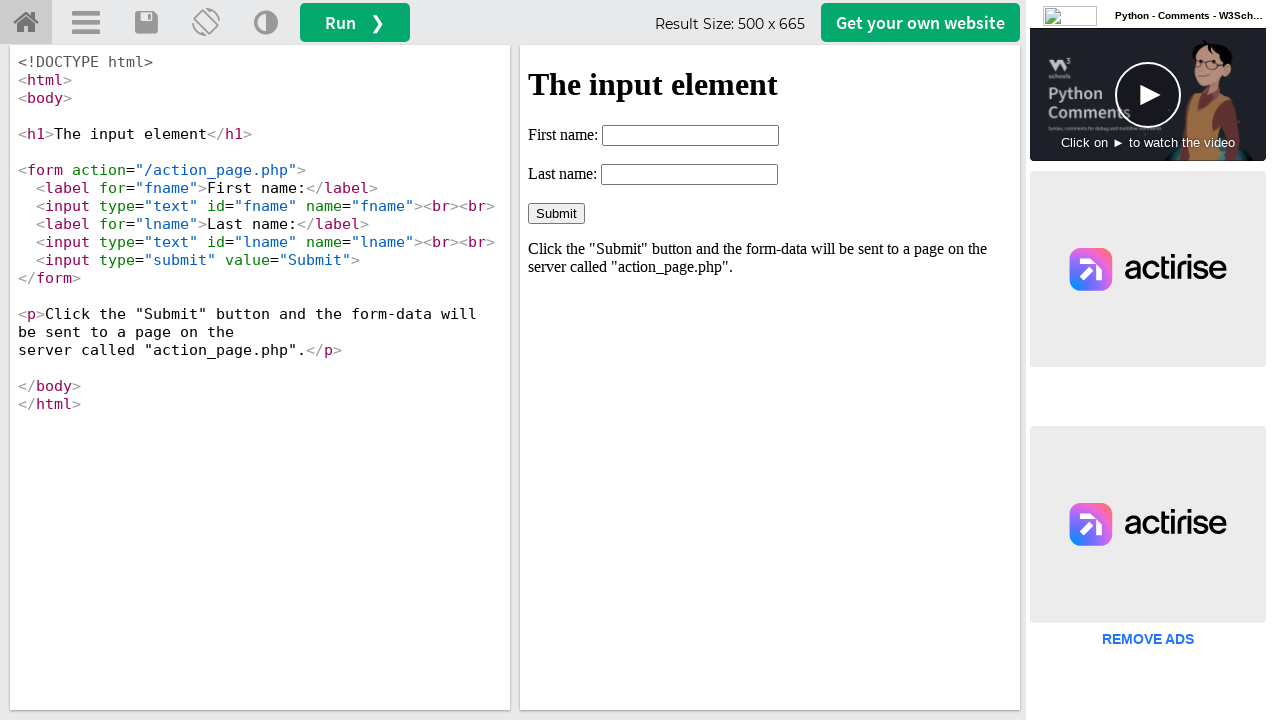

Located iframe containing the form
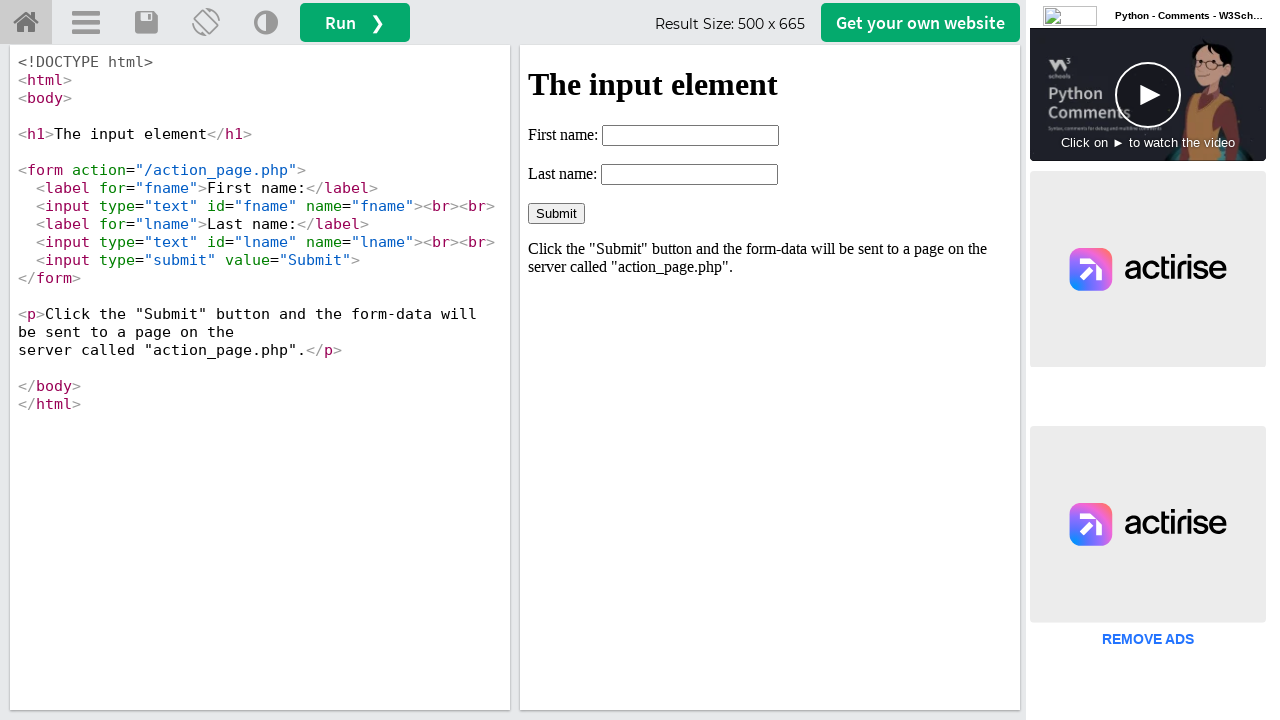

Filled first name field with 'Pranoday' on iframe#iframeResult >> internal:control=enter-frame >> #fname
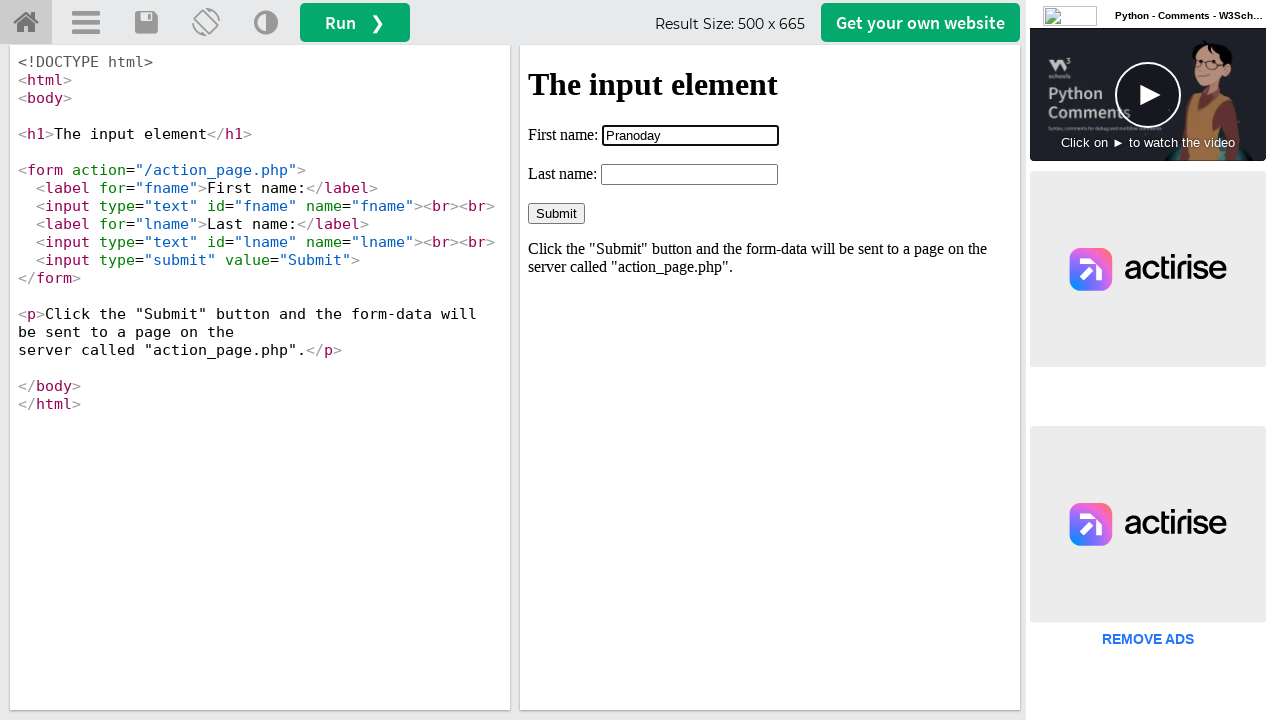

Filled last name field with 'Dingare' on iframe#iframeResult >> internal:control=enter-frame >> #lname
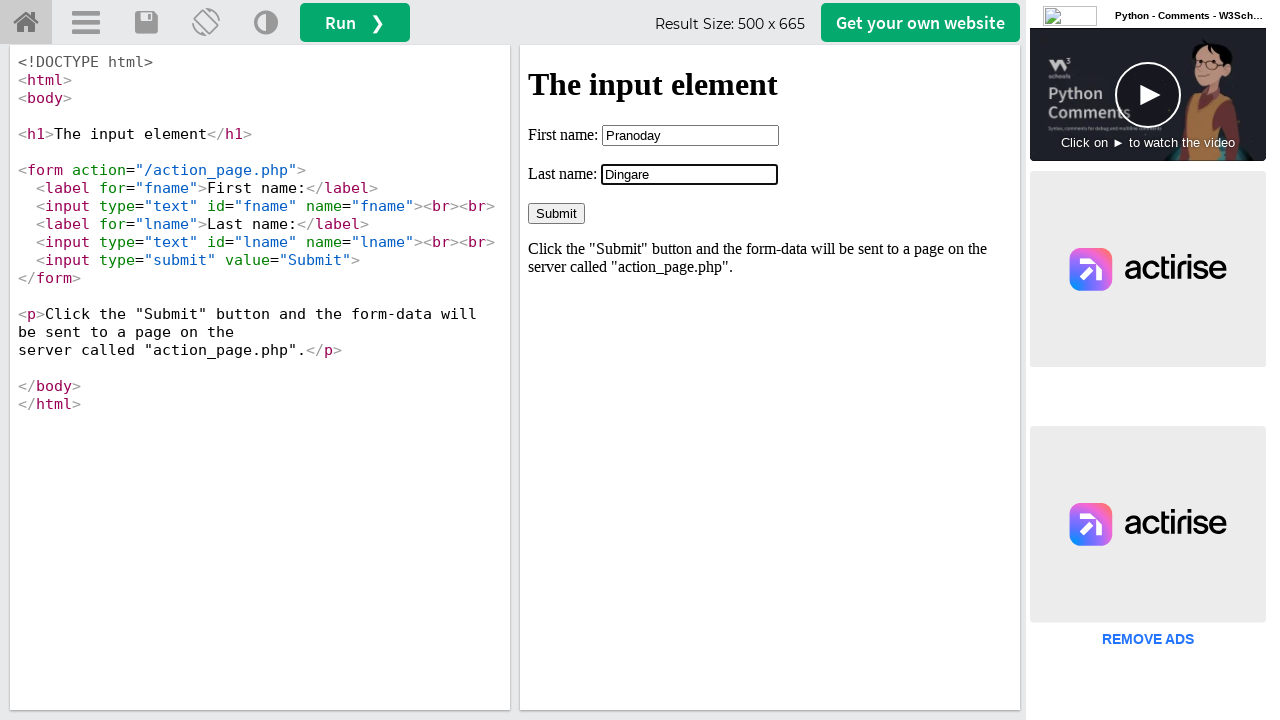

Clicked the Submit button to submit the form at (556, 213) on iframe#iframeResult >> internal:control=enter-frame >> input[value='Submit']
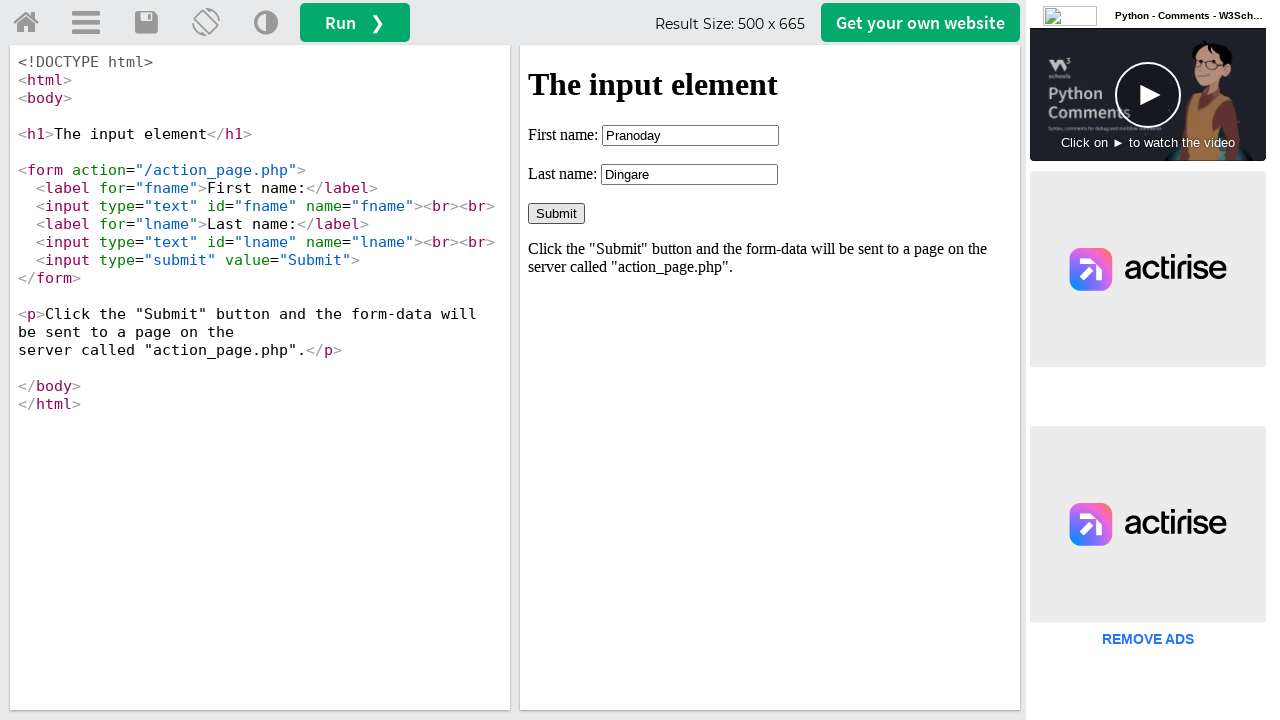

Form submission result appeared
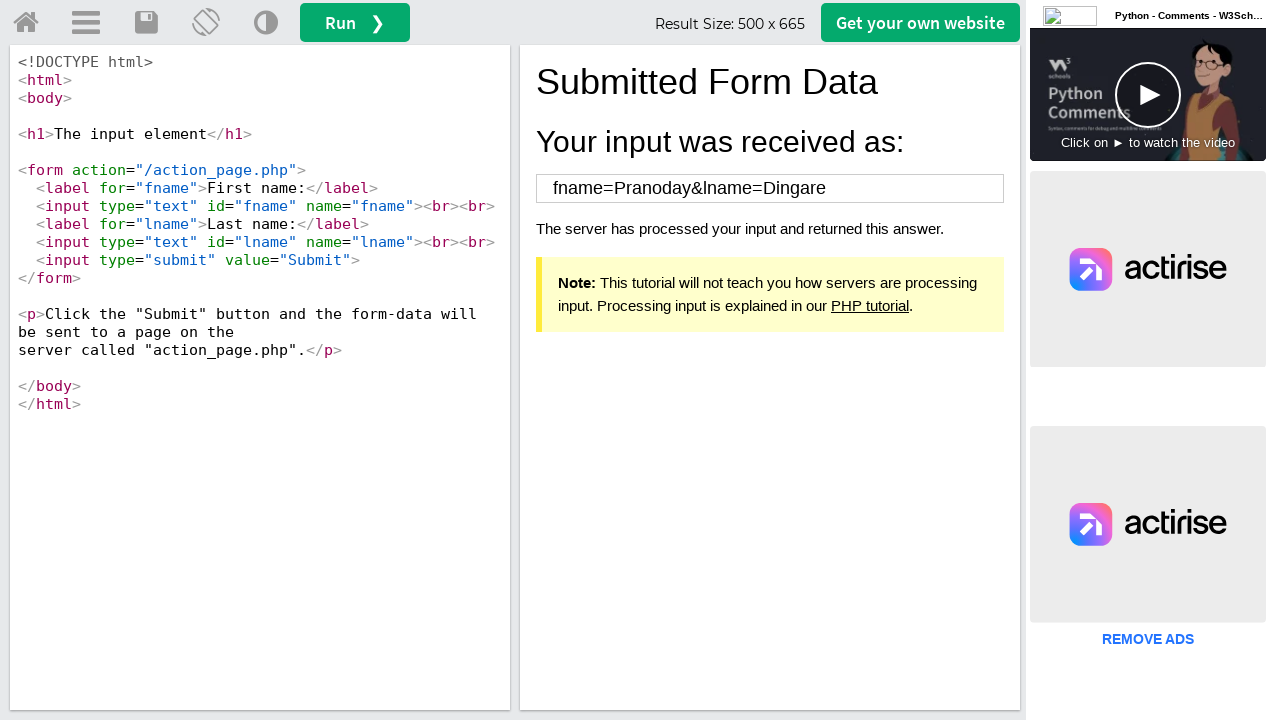

Clicked the Run button to execute the code at (355, 22) on #runbtn
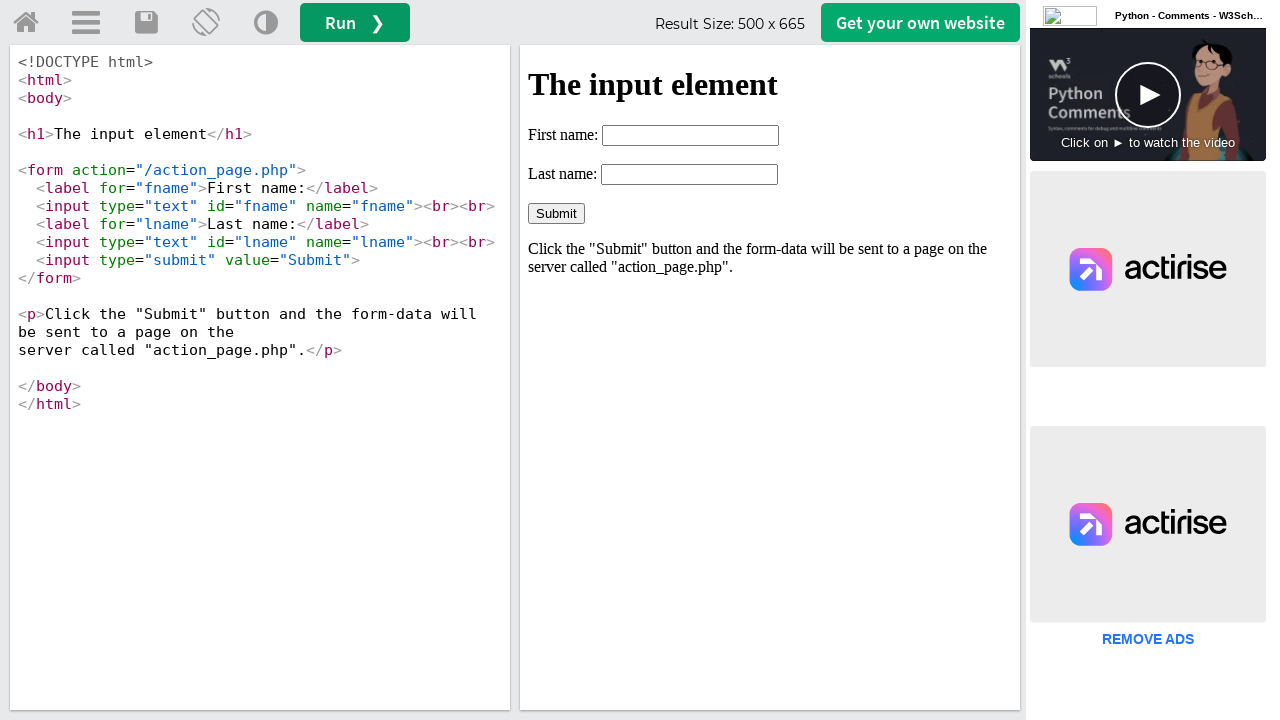

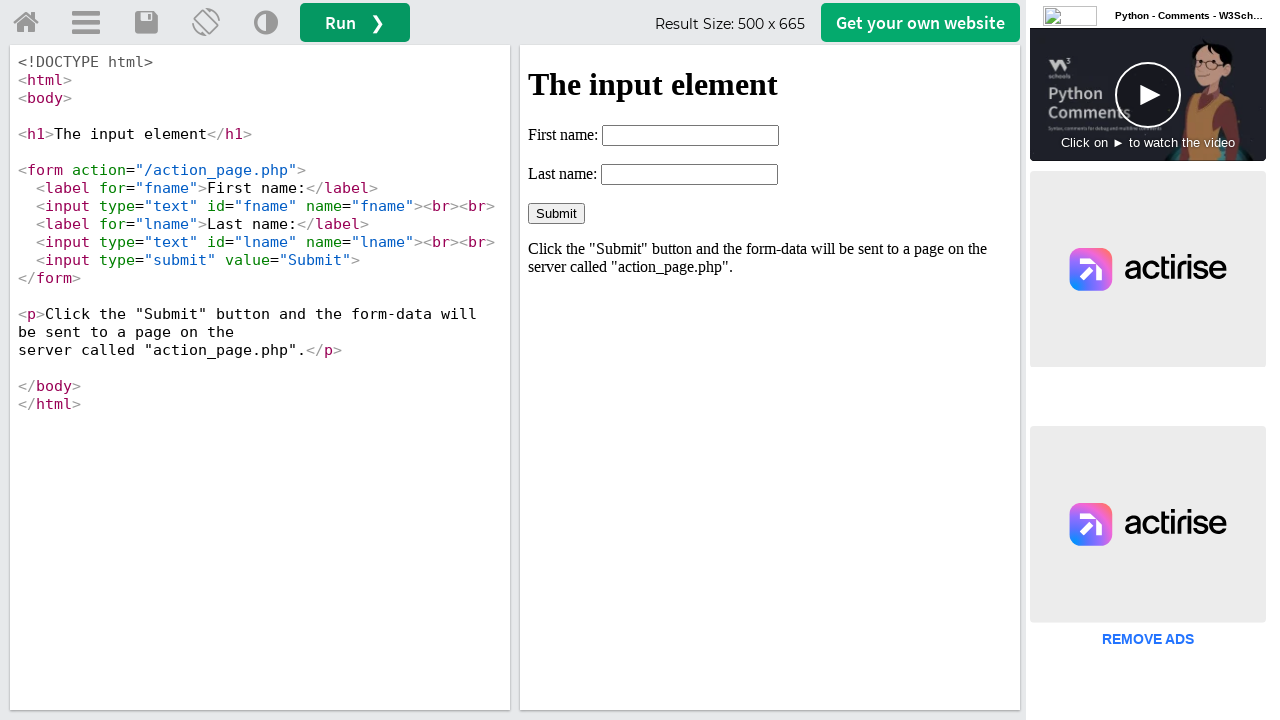